Fills out a practice form on DemoQA website with personal information including name, email, gender, phone number, date of birth, subjects, hobbies, address, state and city, then submits and verifies success message.

Starting URL: https://demoqa.com/

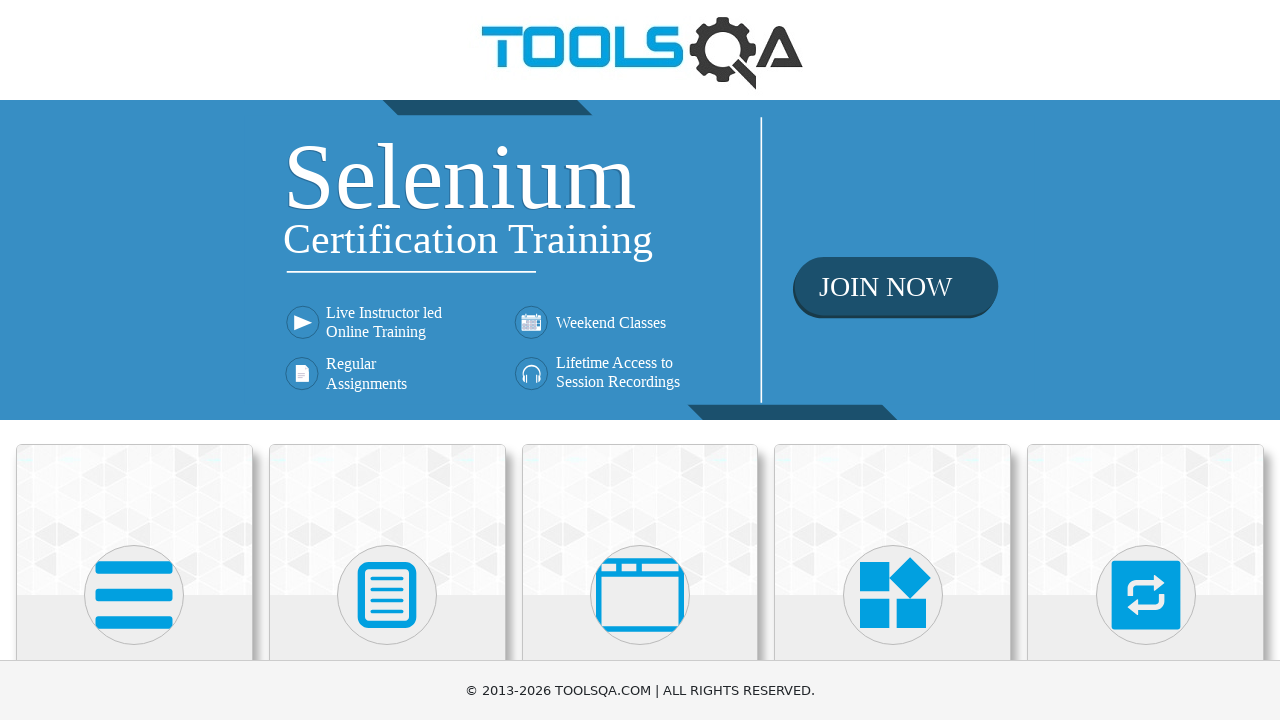

Clicked on Forms card at (387, 360) on text=Forms
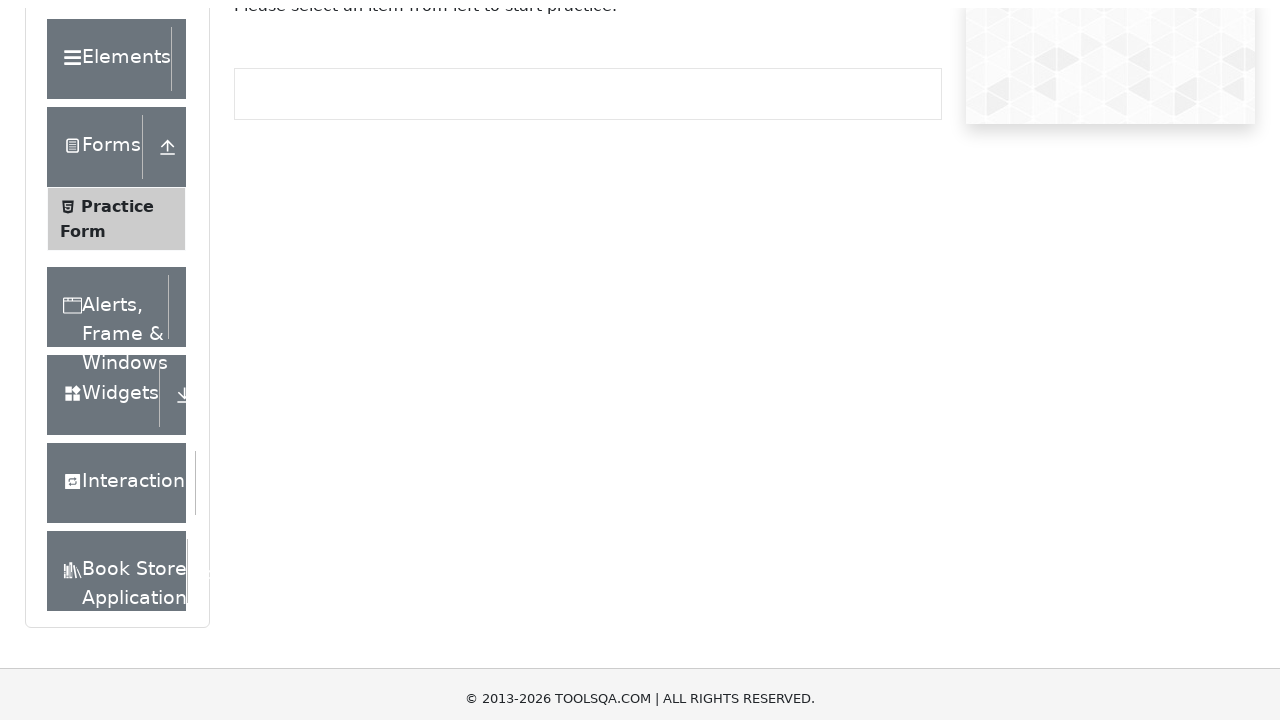

Practice Form selector loaded
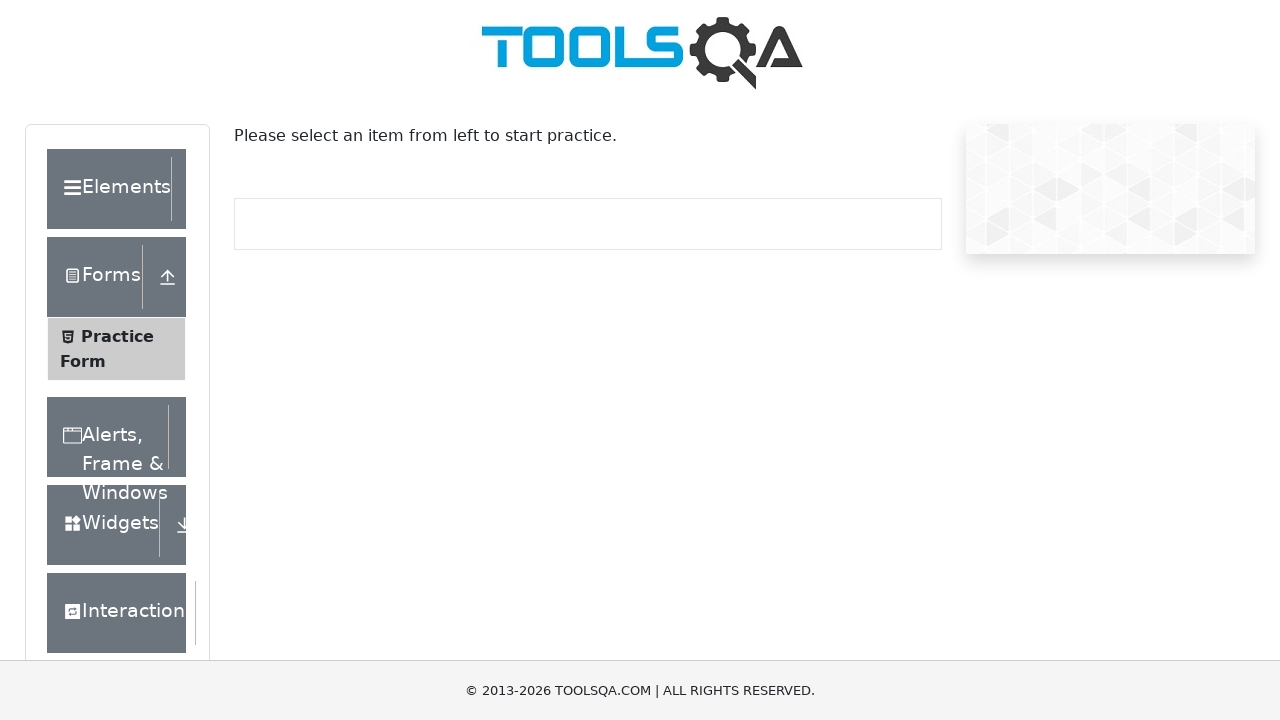

Clicked on Practice Form at (117, 336) on text=Practice Form
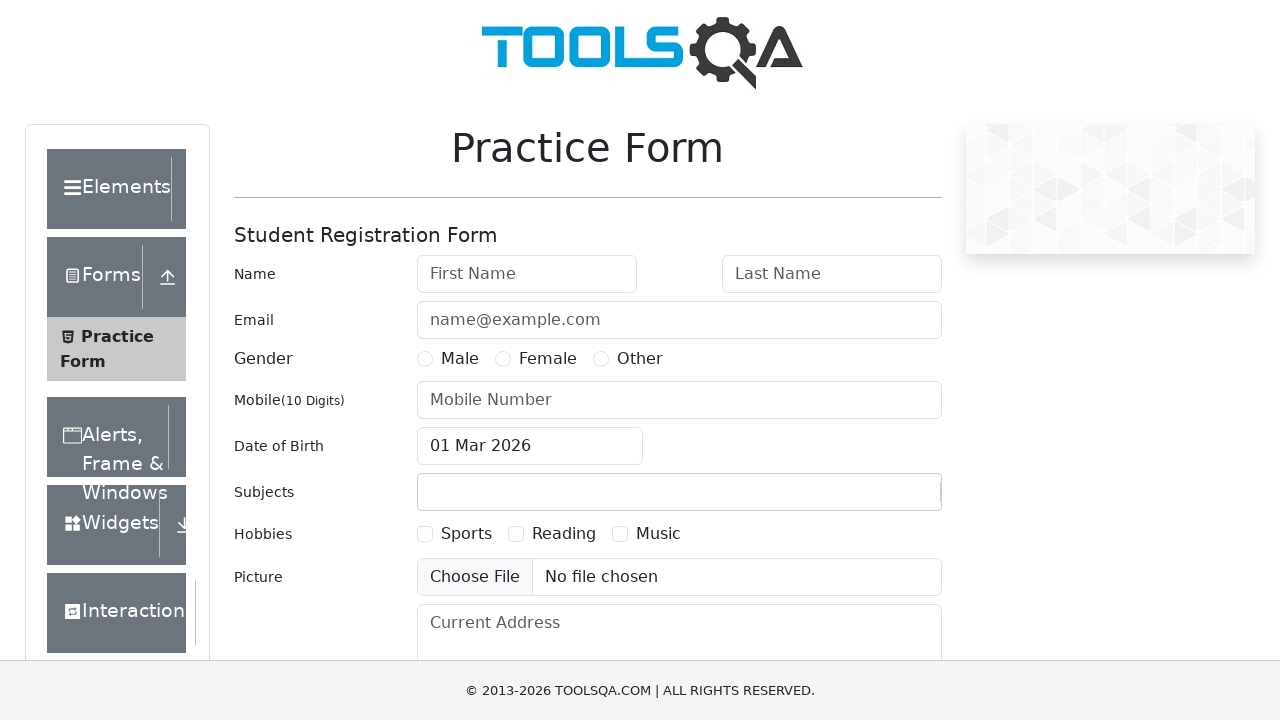

Filled first name with 'Douglas' on #firstName
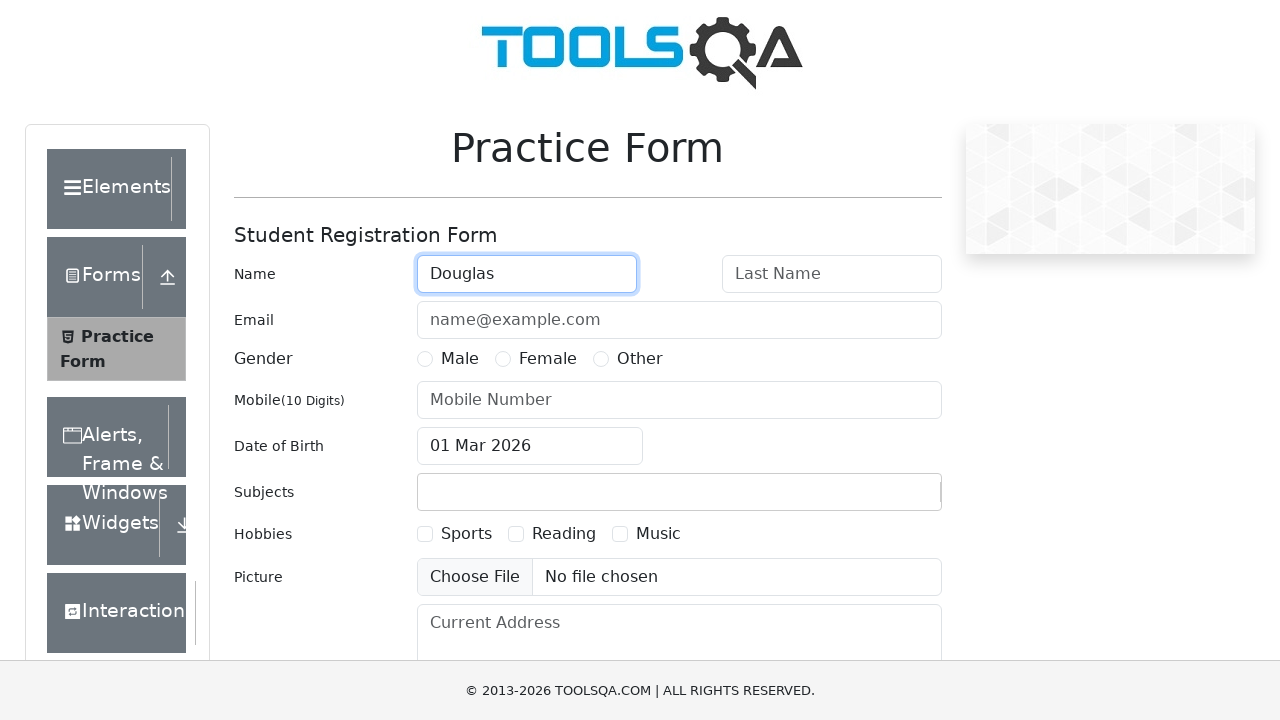

Filled last name with 'Ramos' on #lastName
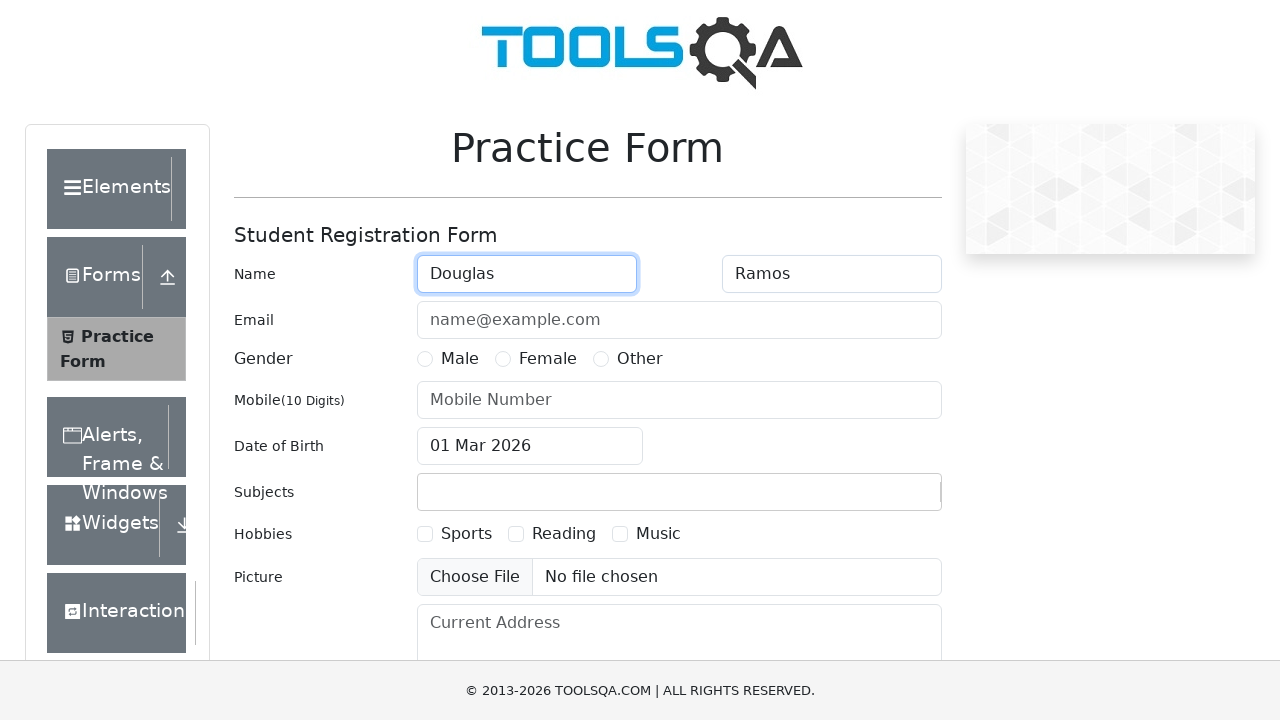

Filled email with 'douglasramos.adm@gmail.com' on #userEmail
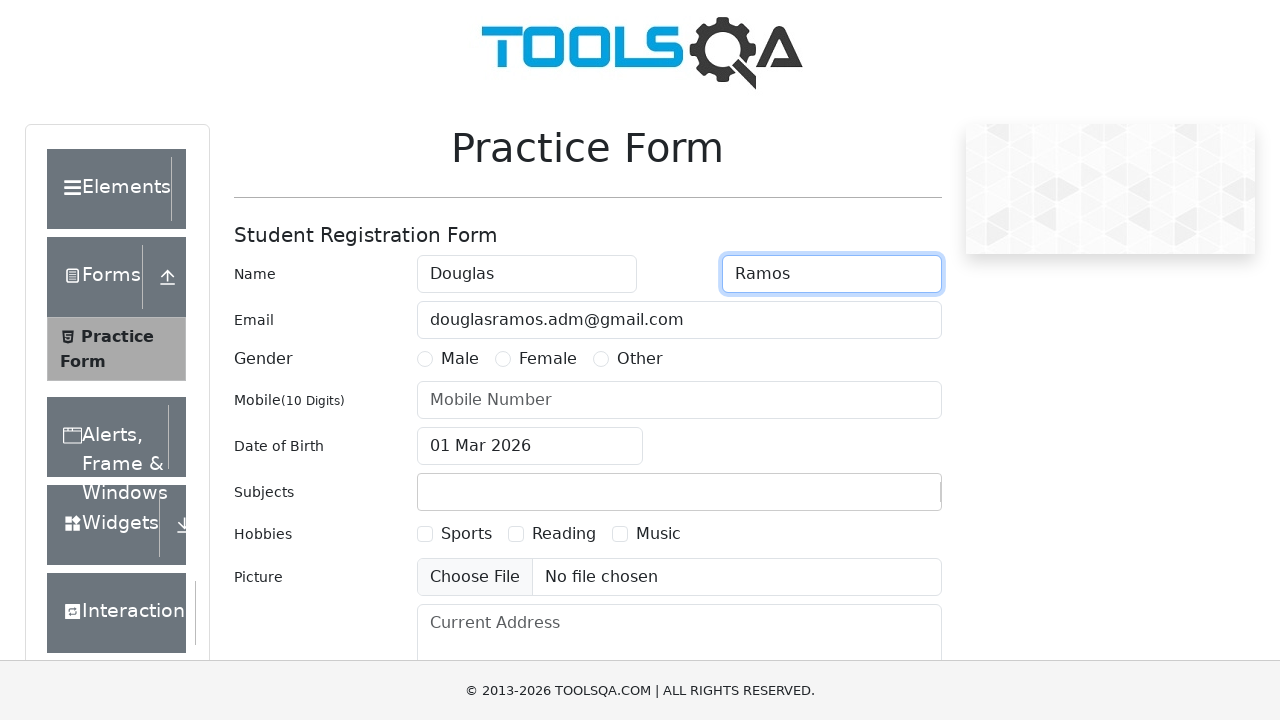

Selected gender as Male at (460, 359) on label[for='gender-radio-1']
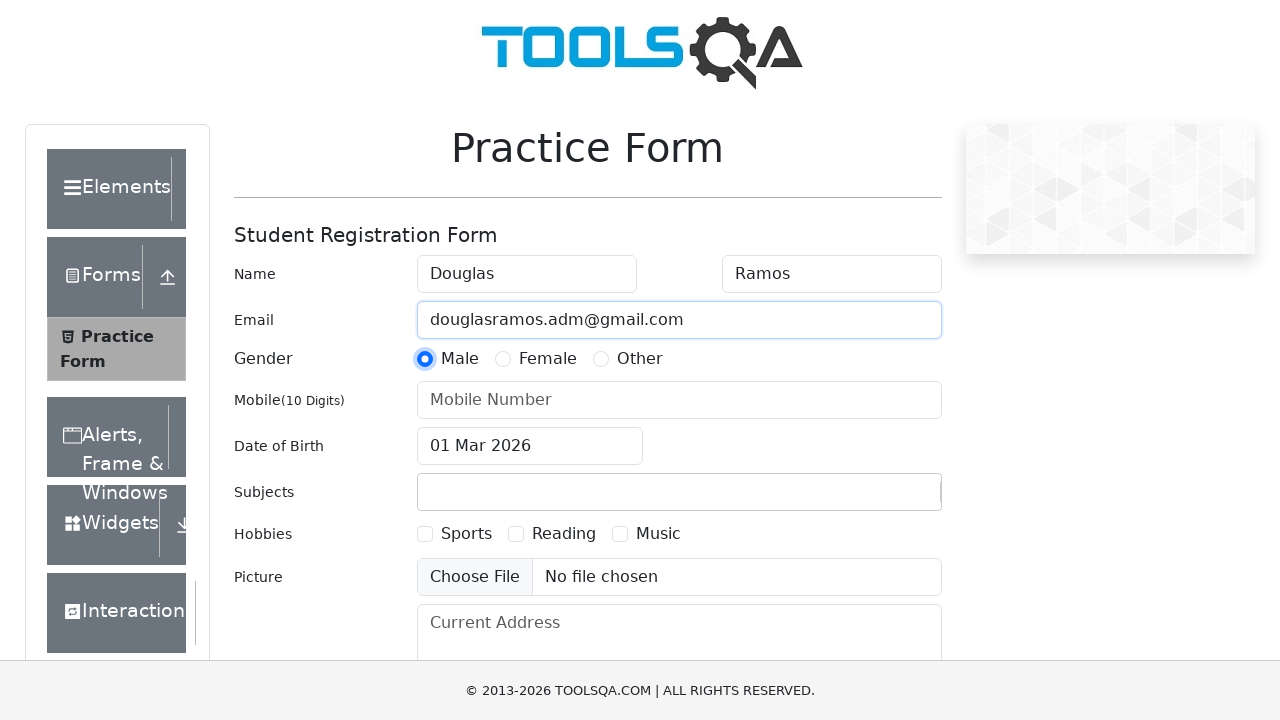

Filled phone number with '1691958491' on #userNumber
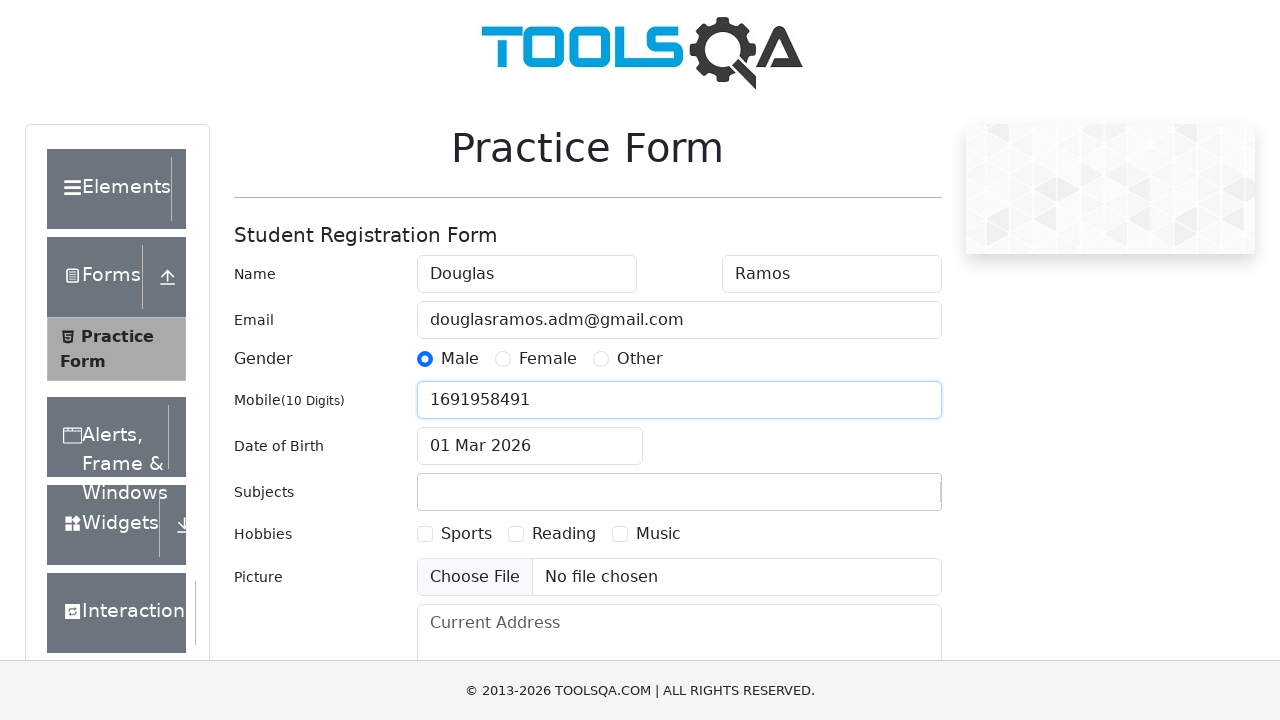

Clicked on date of birth field at (530, 446) on #dateOfBirthInput
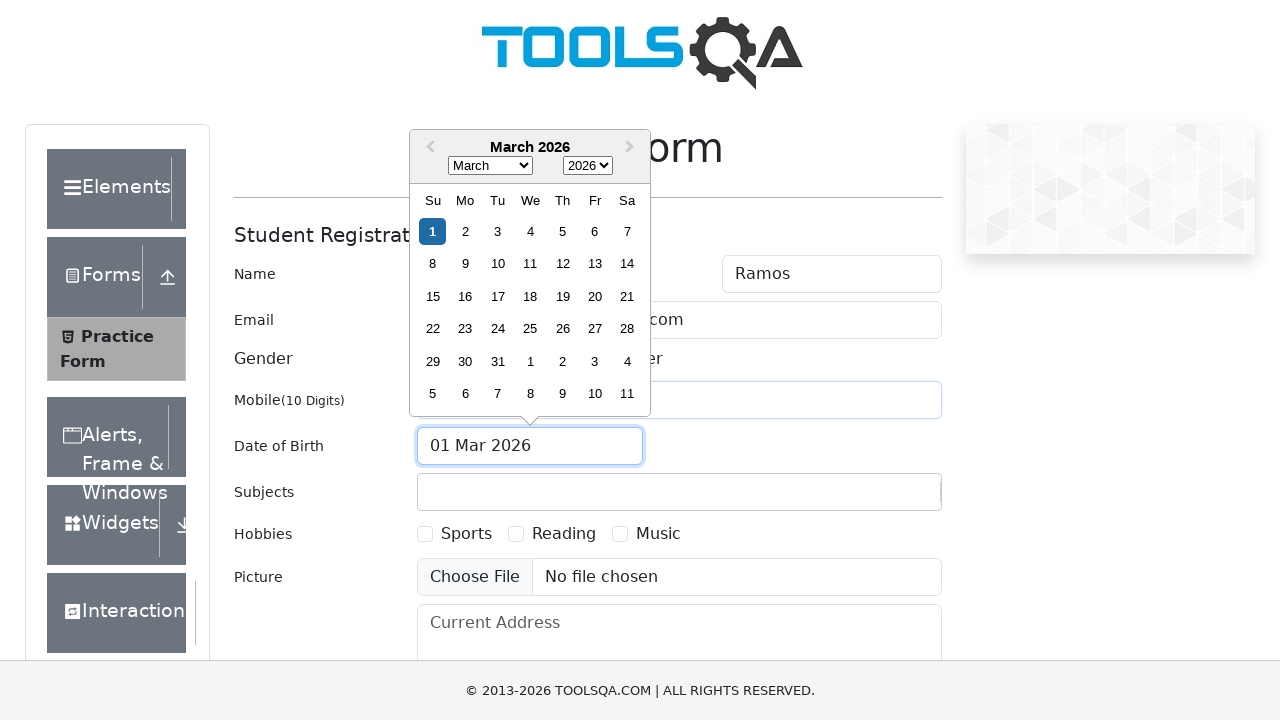

Selected month as August on .react-datepicker__month-select
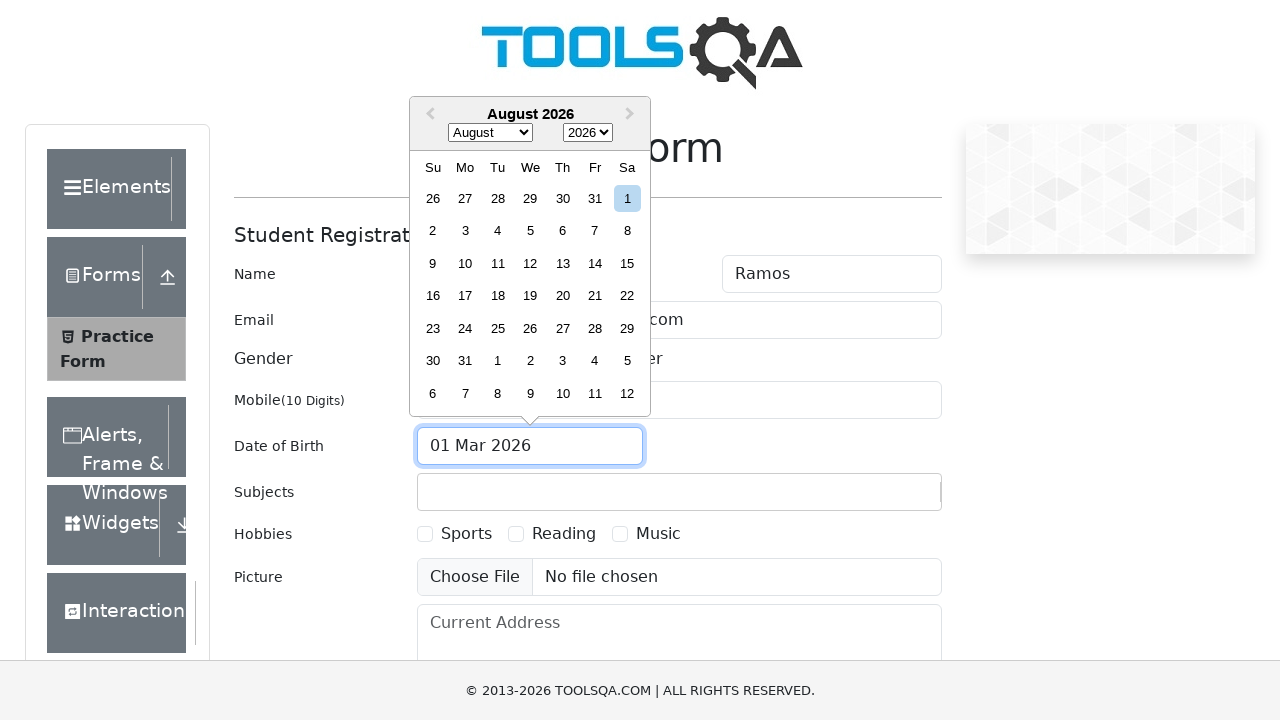

Selected year as 1981 on .react-datepicker__year-select
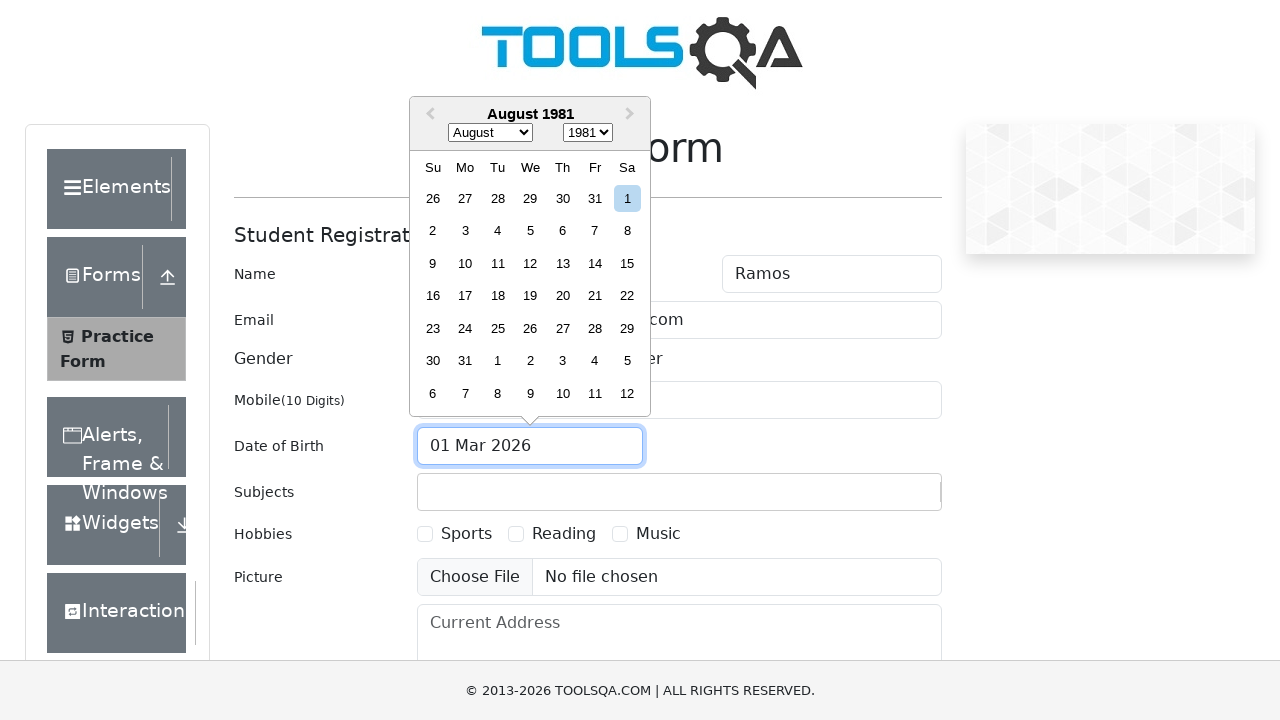

Selected day as 15 at (627, 263) on .react-datepicker__day--015
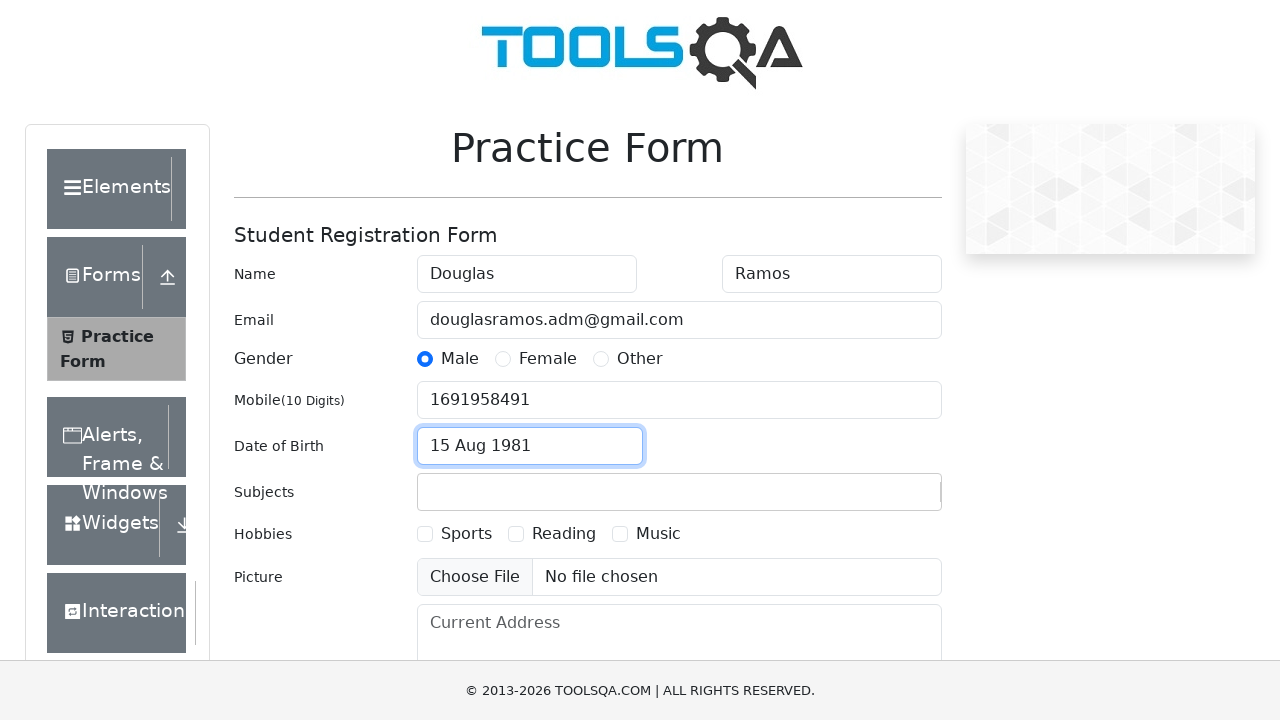

Clicked on subjects input field at (430, 492) on #subjectsInput
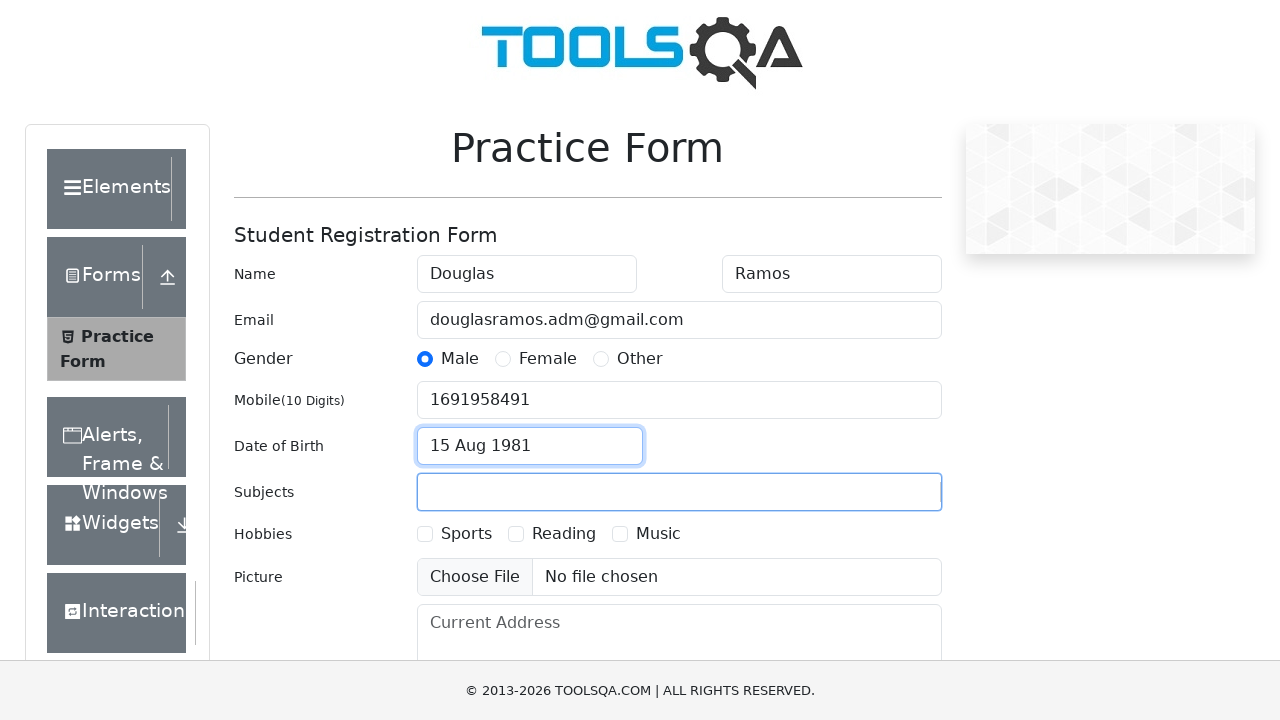

Typed 'English' in subjects field on #subjectsInput
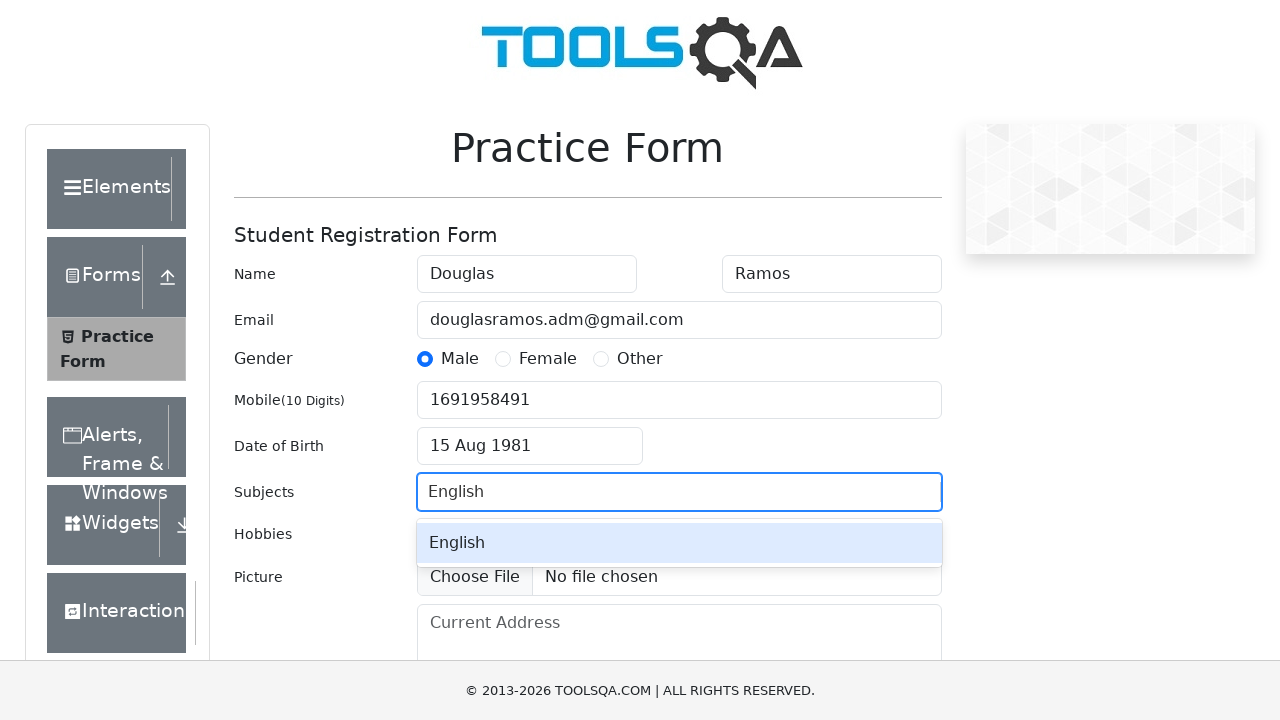

Pressed Enter to add English subject on #subjectsInput
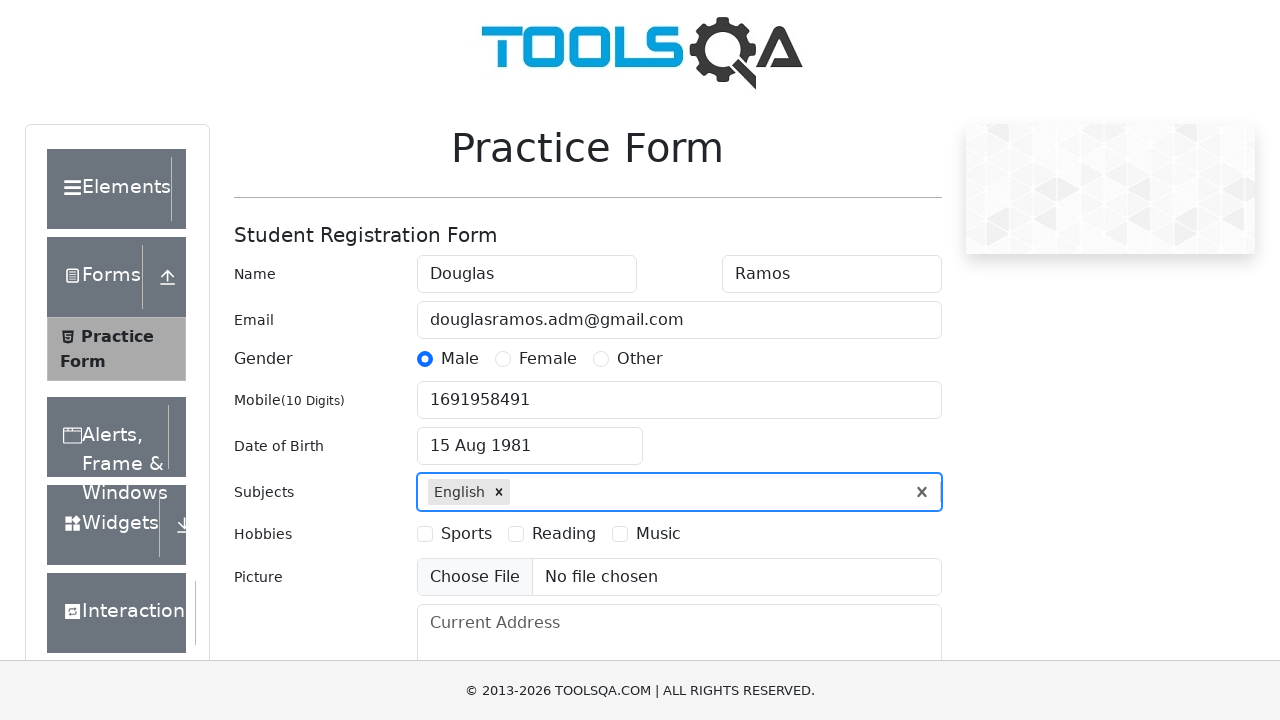

Typed 'Computer Science' in subjects field on #subjectsInput
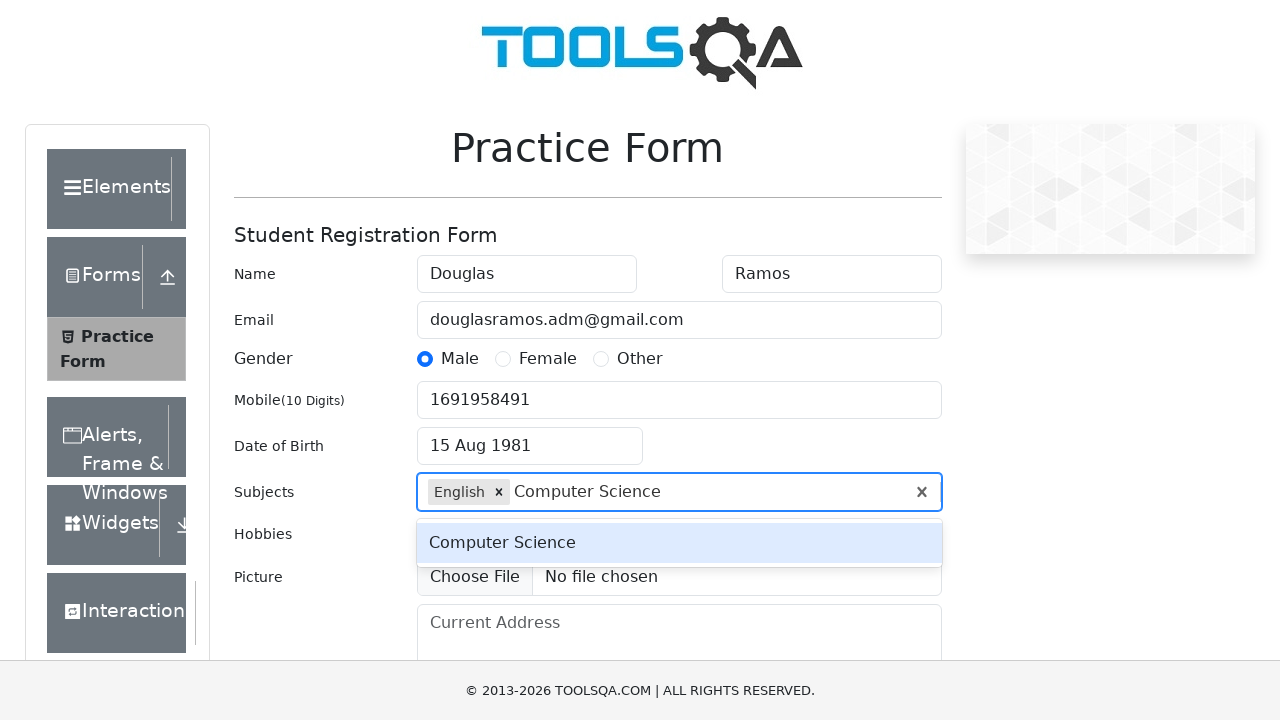

Pressed Enter to add Computer Science subject on #subjectsInput
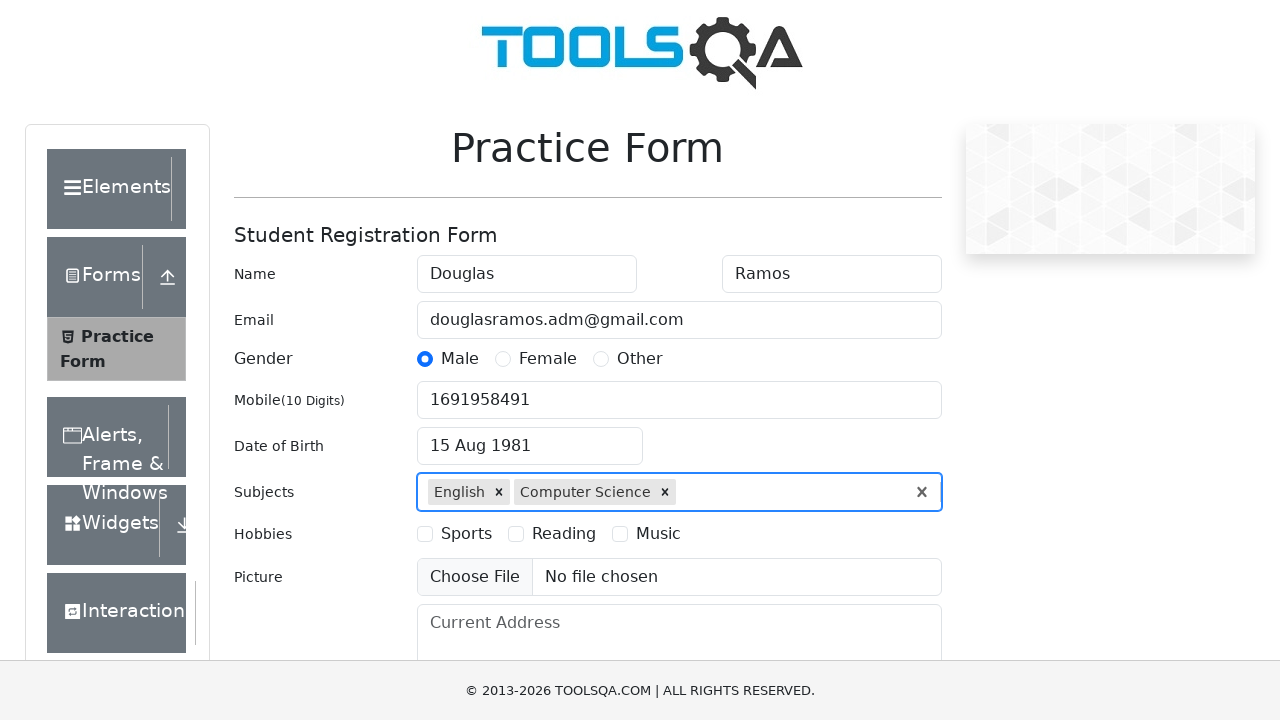

Typed 'Maths' in subjects field on #subjectsInput
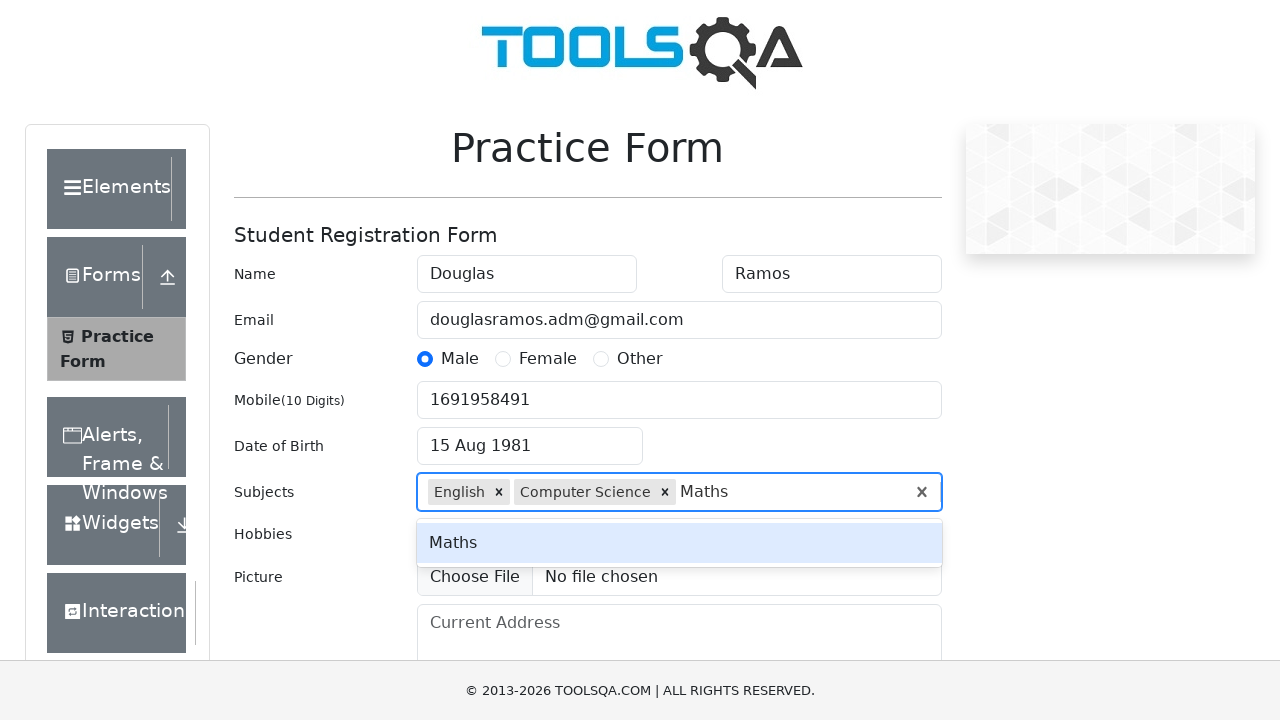

Pressed Enter to add Maths subject on #subjectsInput
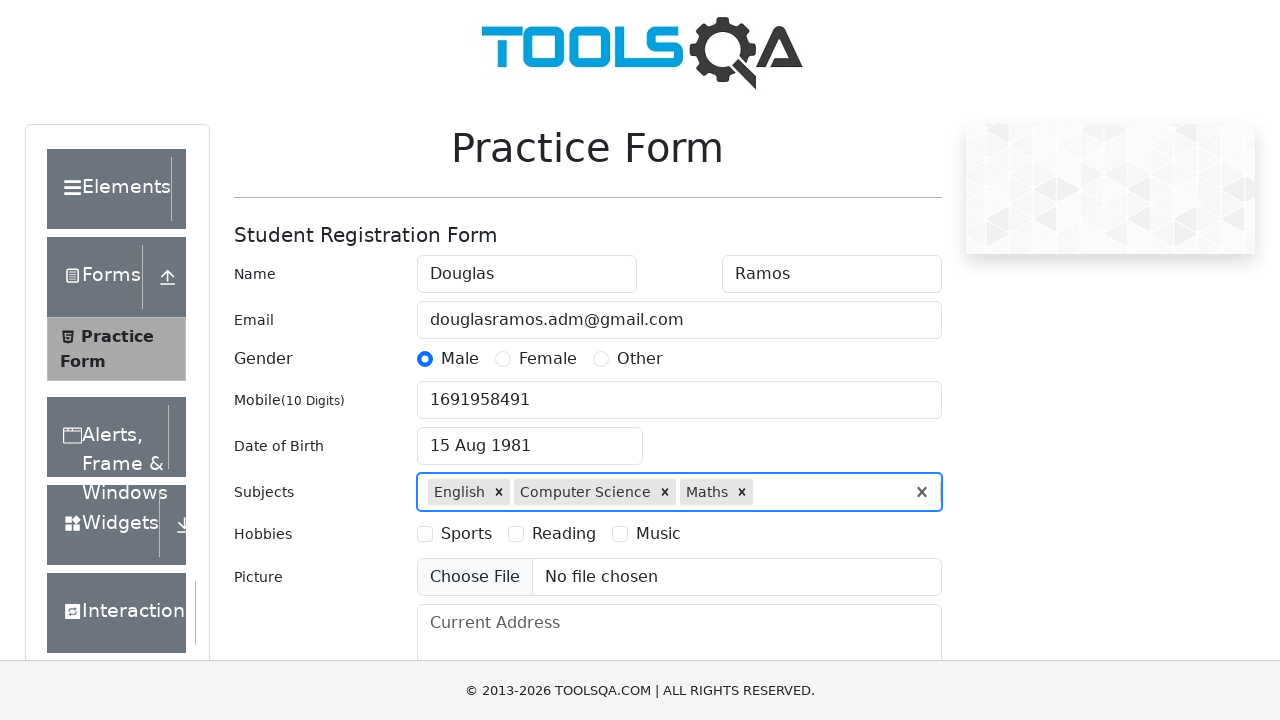

Selected Reading hobby at (564, 534) on label[for='hobbies-checkbox-2']
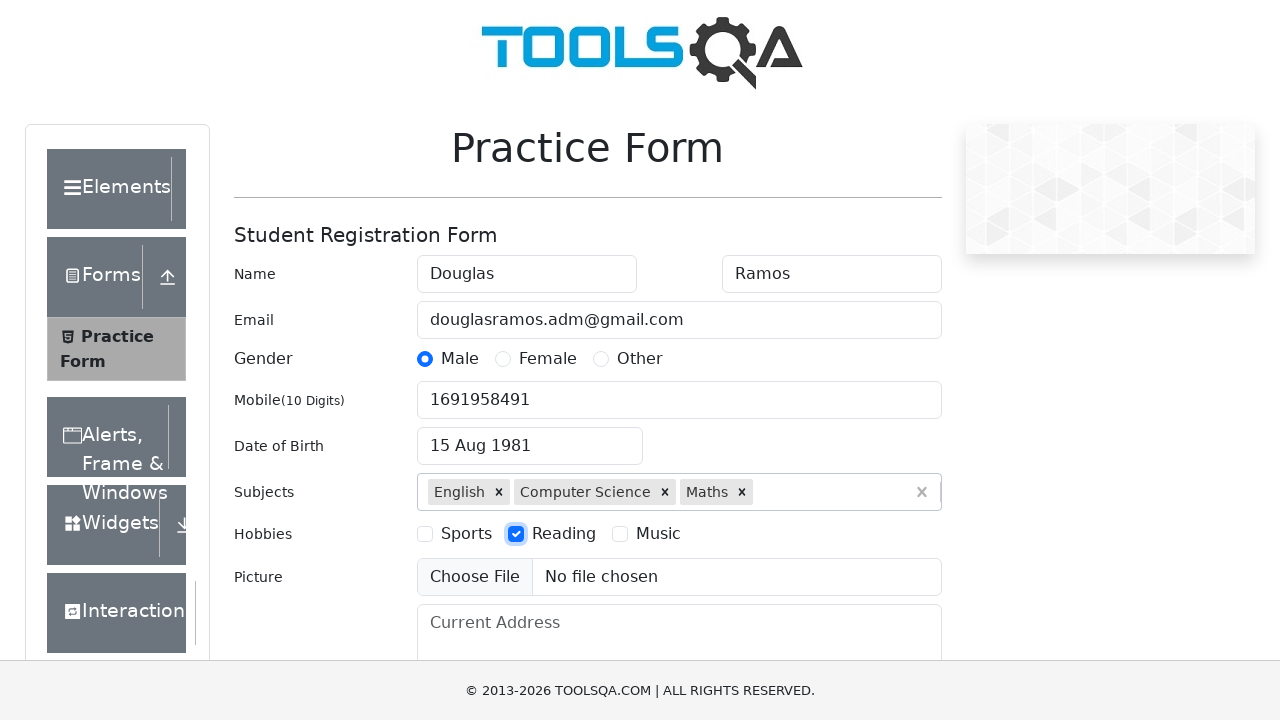

Filled address with 'Avenida Rodrigo Fernando Grillo, 587' on #currentAddress
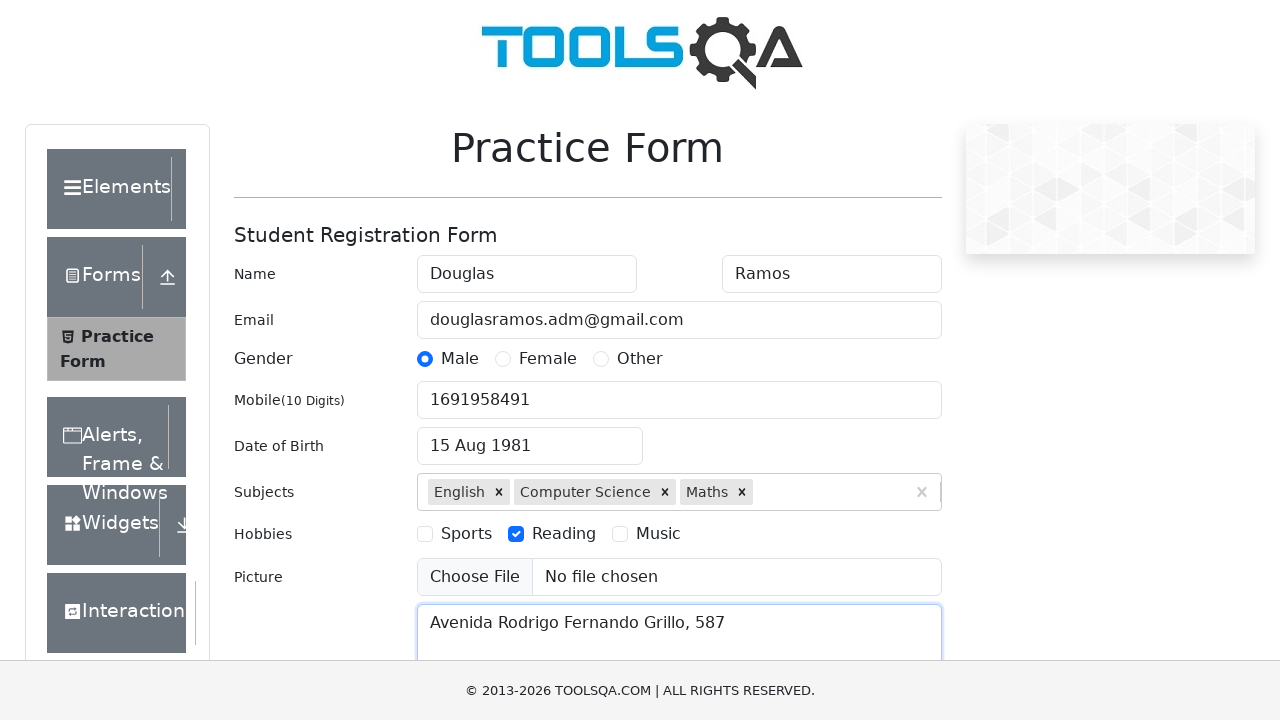

Scrolled down 250 pixels to view state and city fields
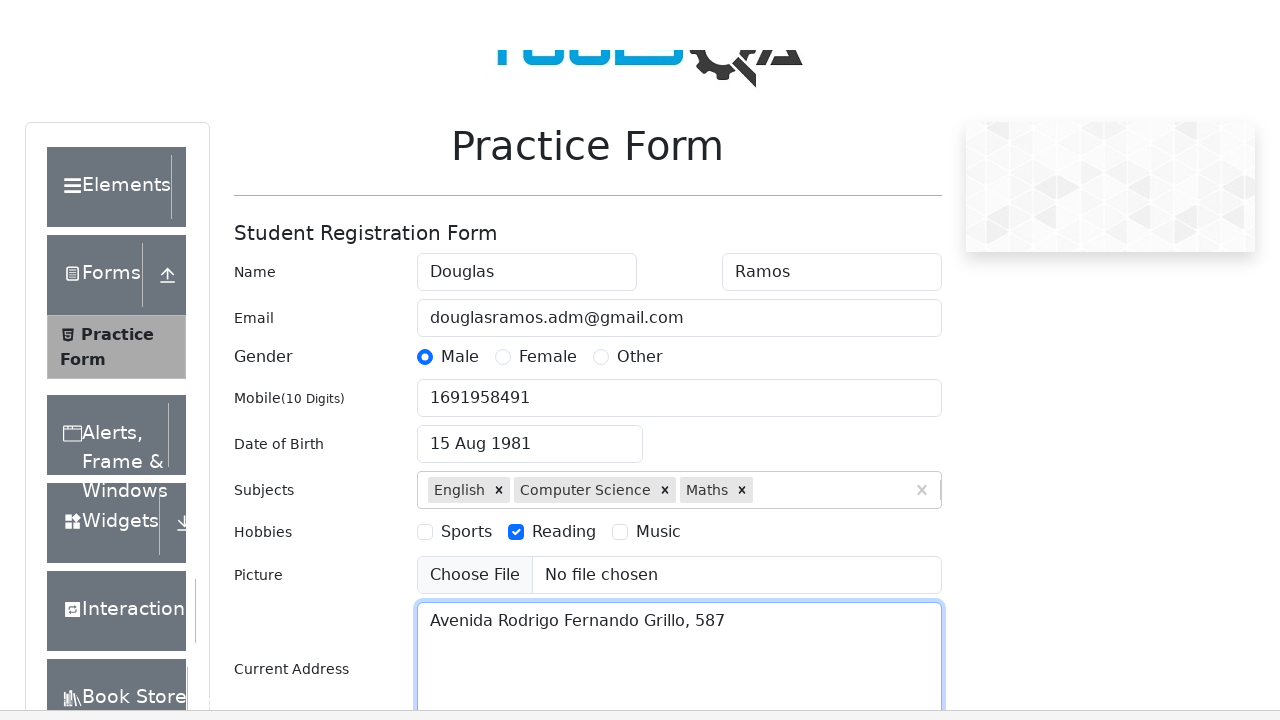

Clicked on state dropdown at (527, 515) on #state
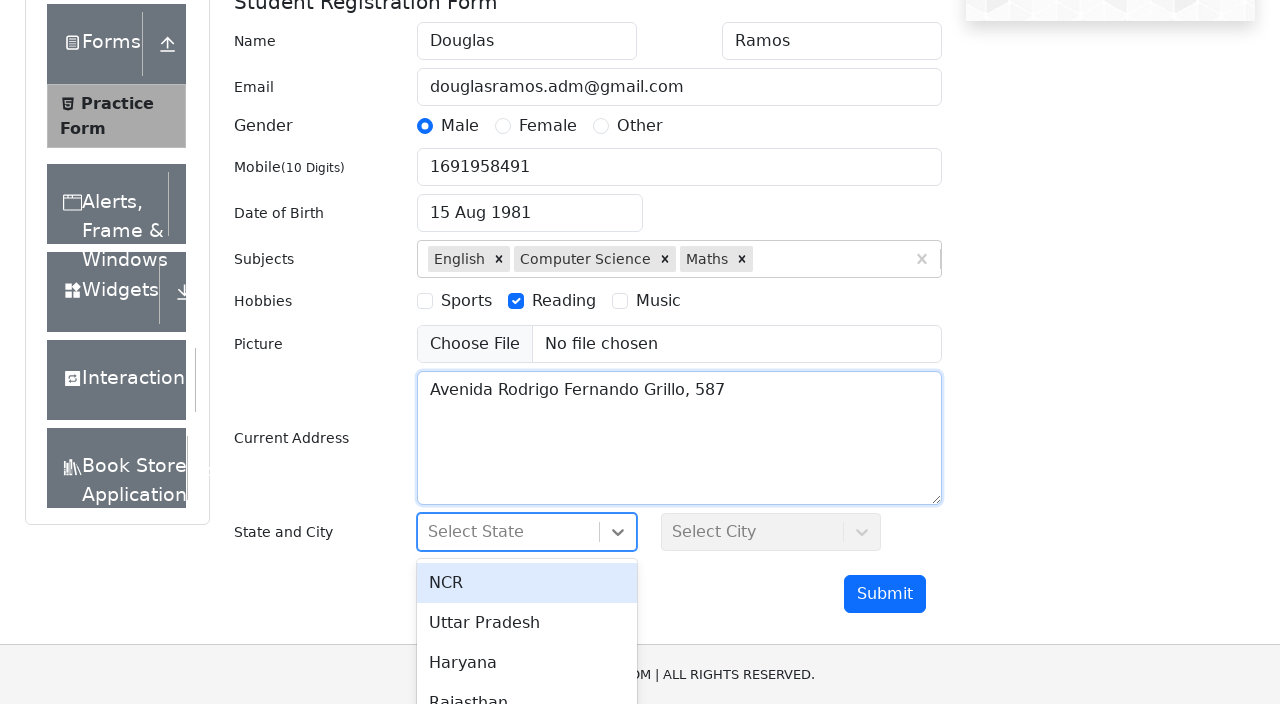

Selected Uttar Pradesh as state at (527, 528) on text=Uttar Pradesh
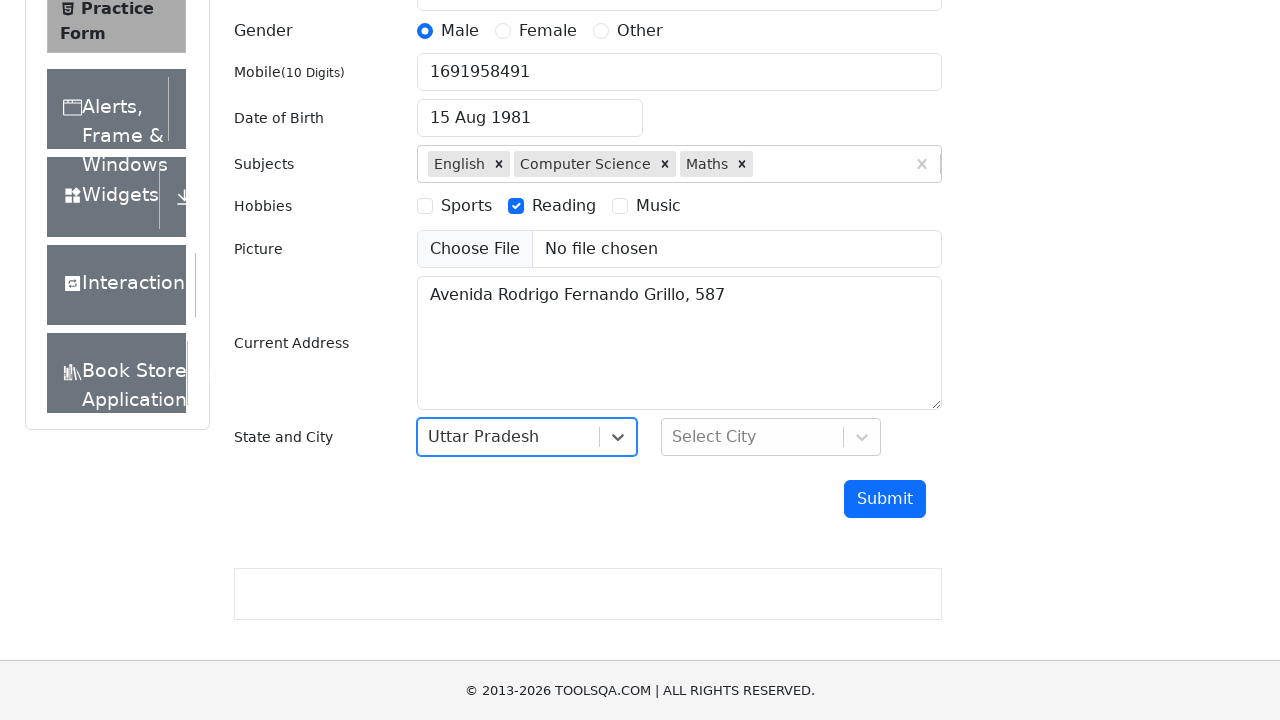

Clicked on city dropdown at (771, 437) on #city
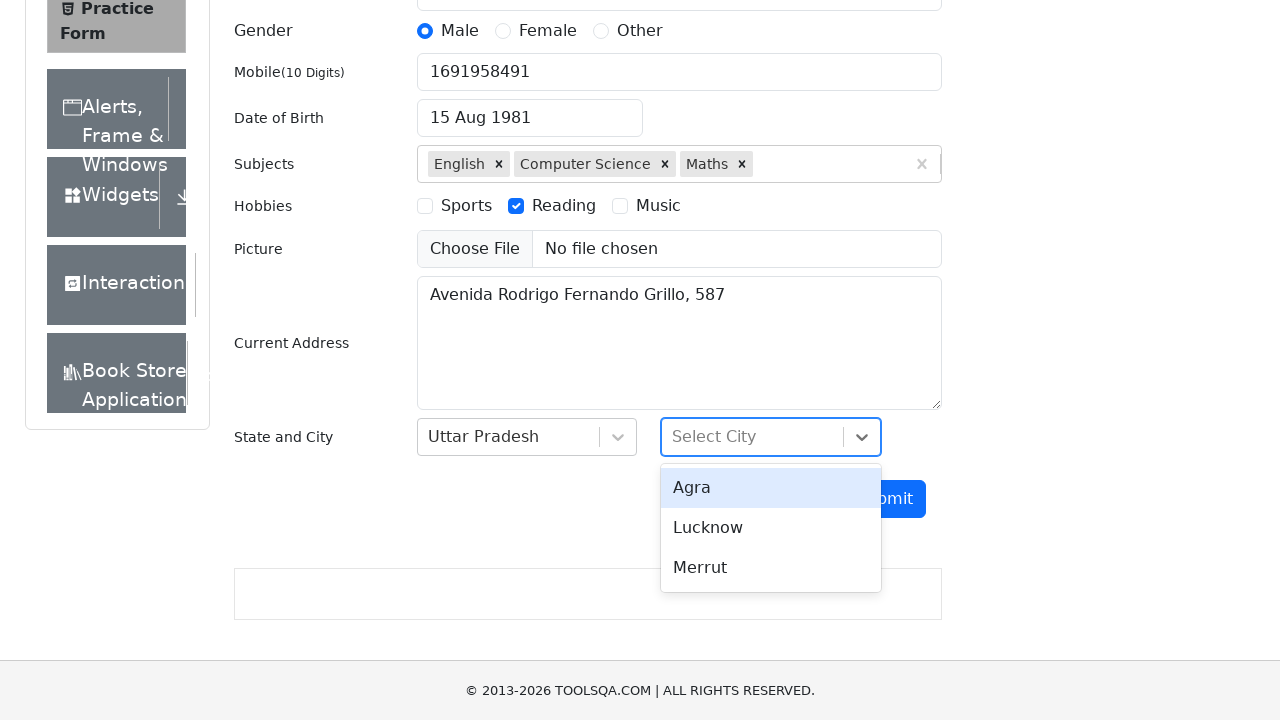

Selected Merrut as city at (771, 568) on text=Merrut
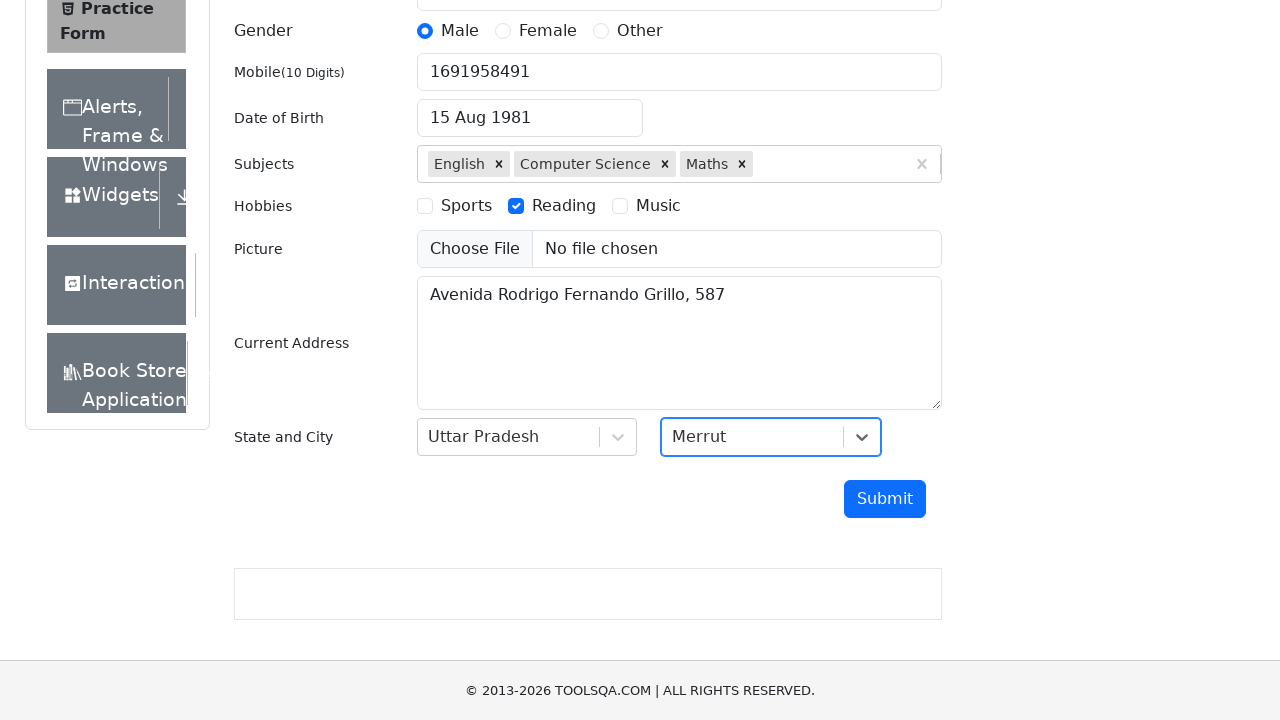

Clicked submit button to submit the form at (885, 499) on #submit
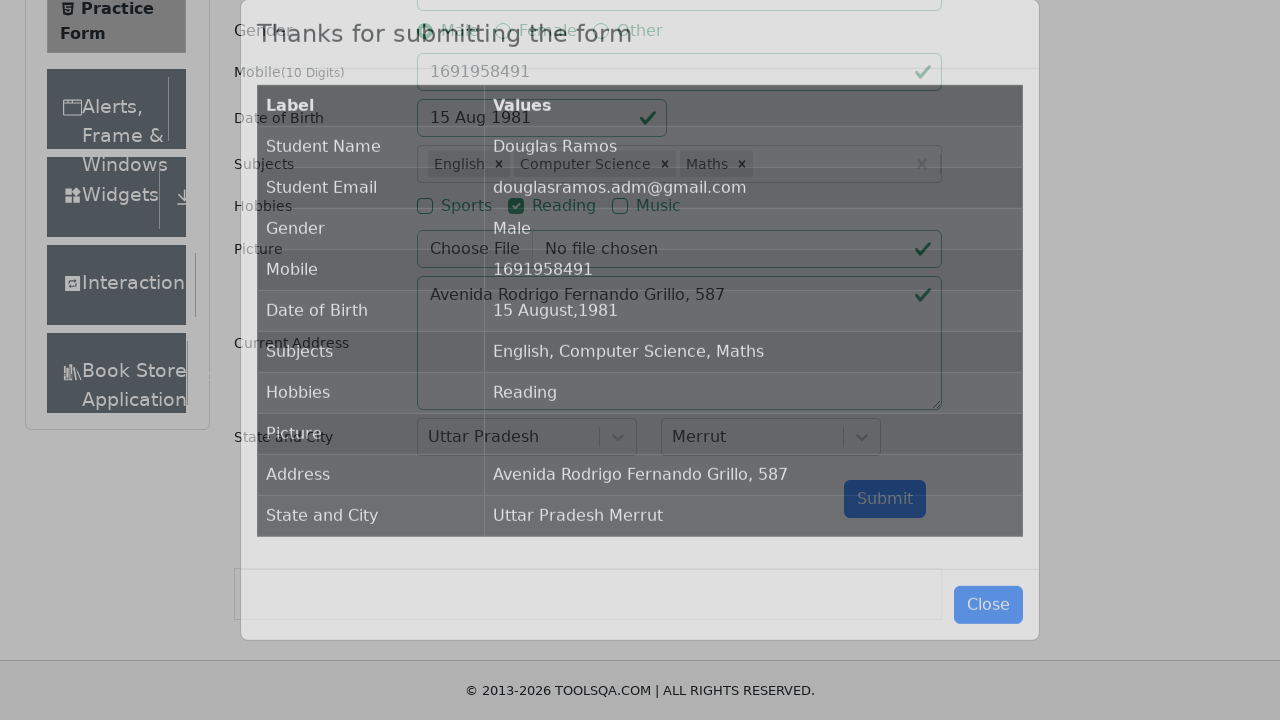

Success message 'Thanks for submitting the form' appeared
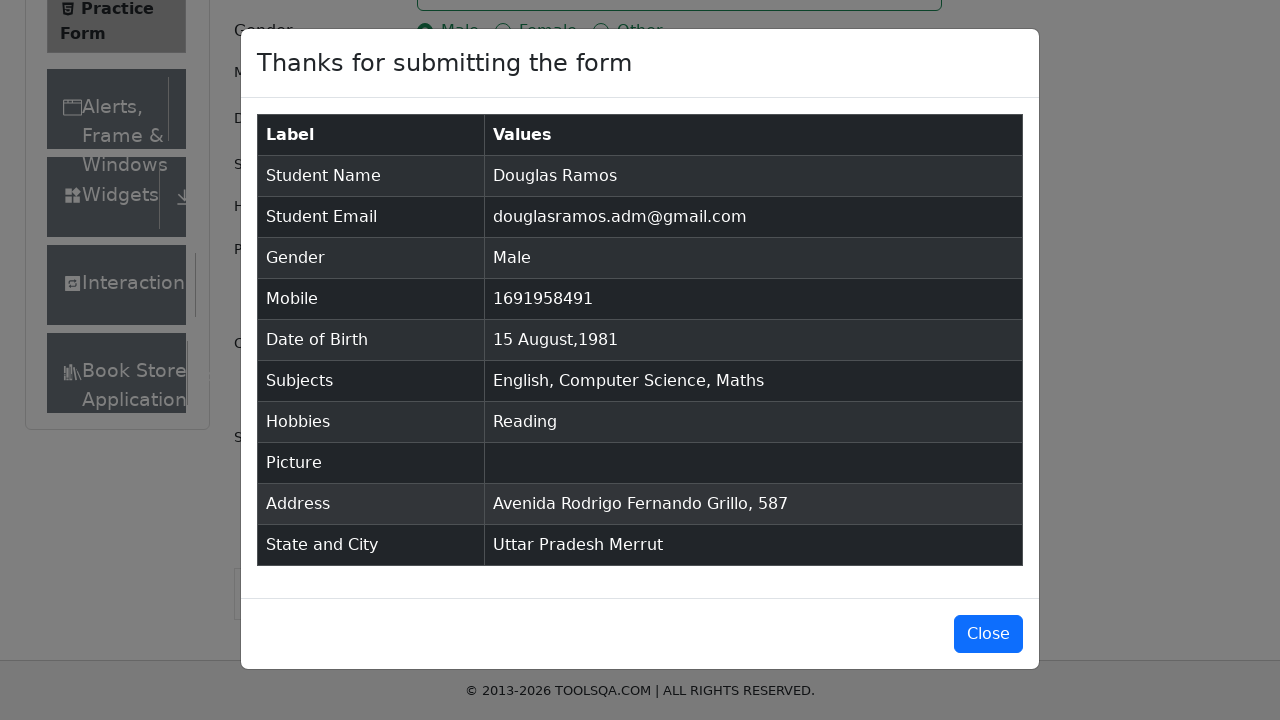

Closed the success modal at (988, 634) on #closeLargeModal
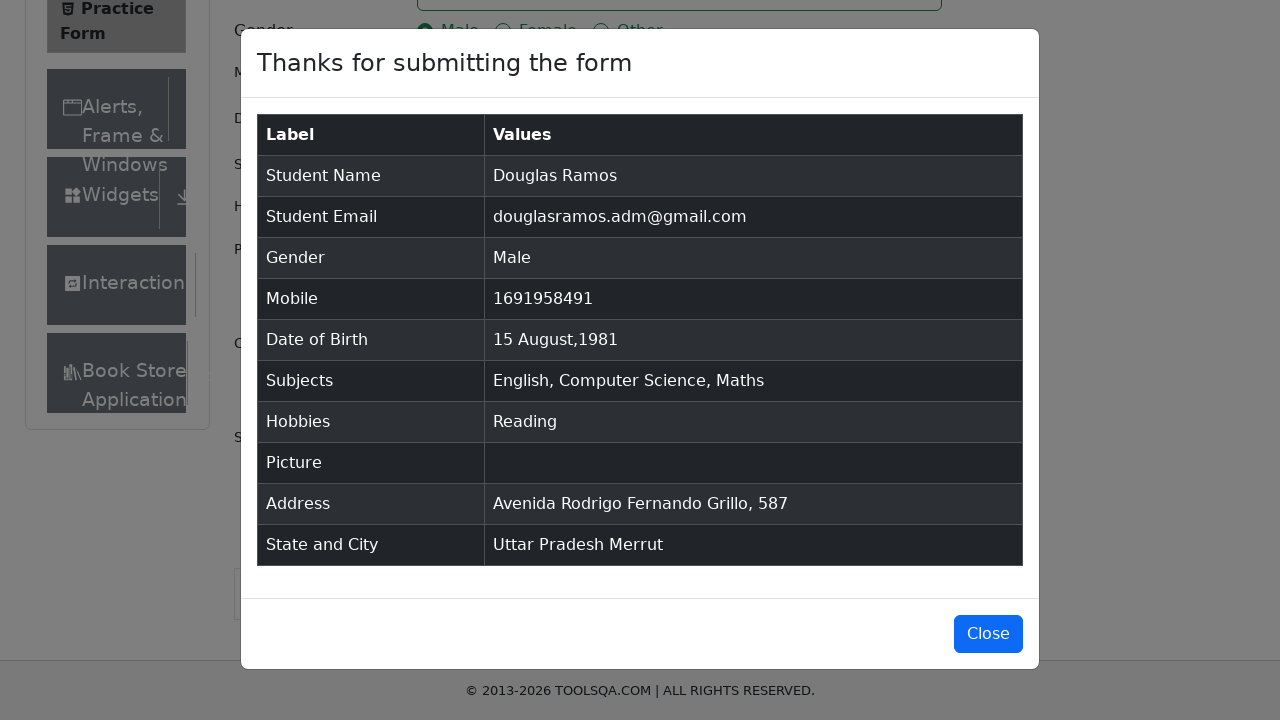

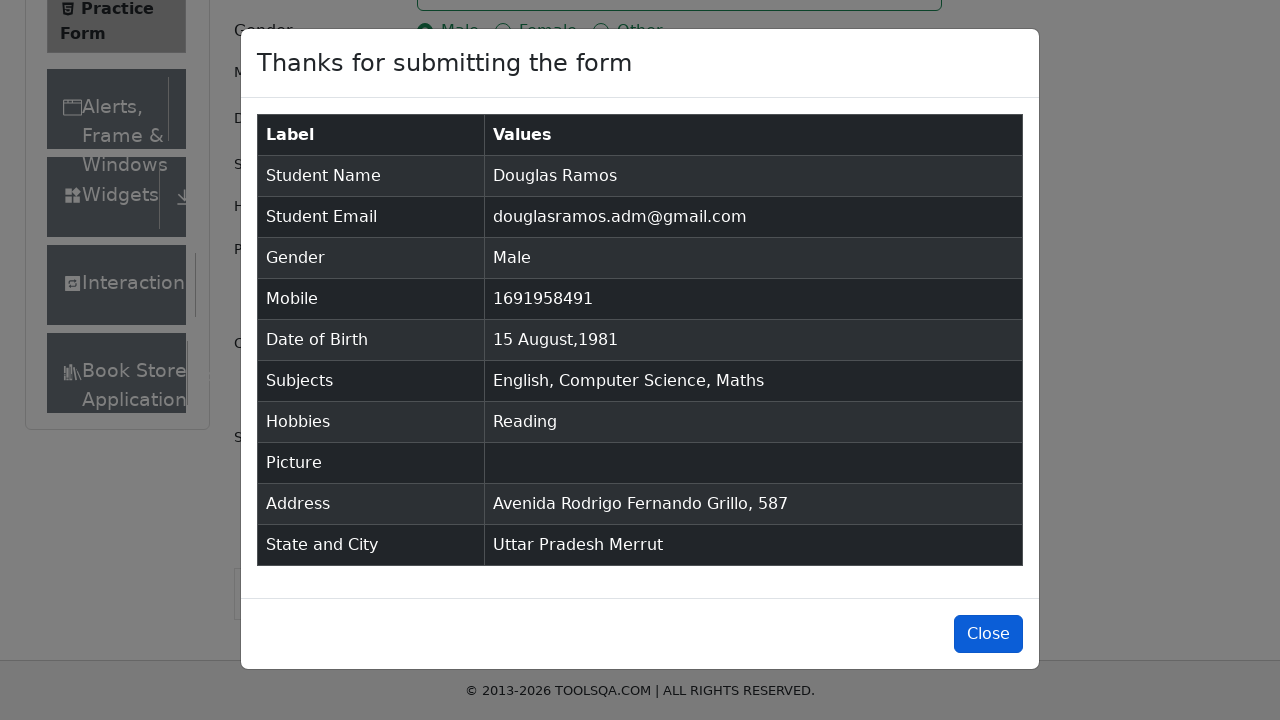